Tests JavaScript alert handling by clicking a button to trigger an alert, accepting the alert, and verifying the result message is displayed correctly on the page.

Starting URL: http://the-internet.herokuapp.com/javascript_alerts

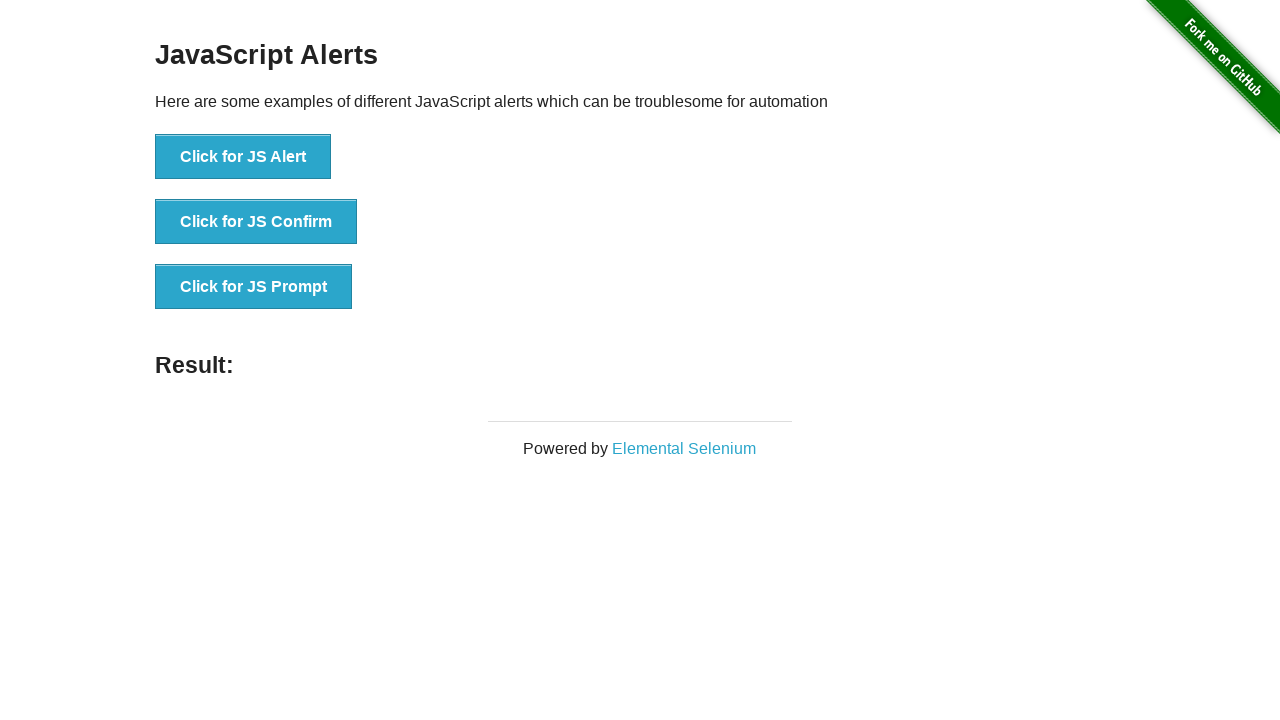

Set up dialog handler to automatically accept alerts
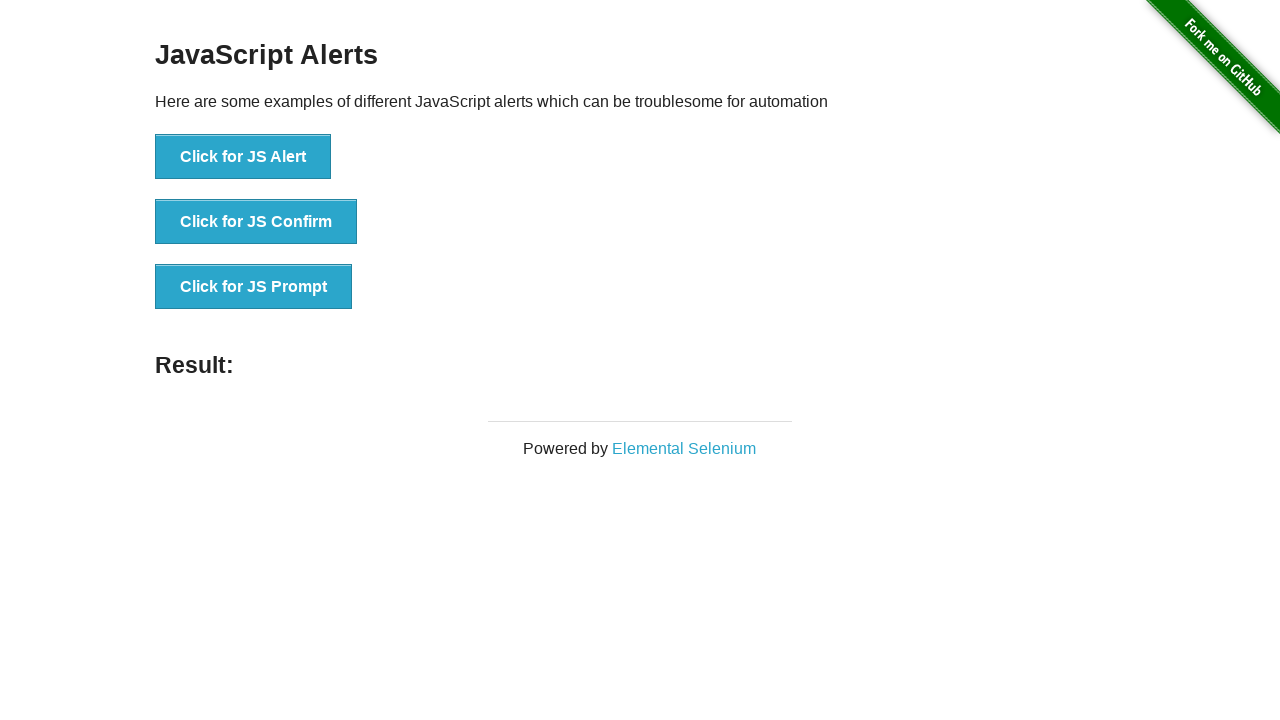

Clicked the first button to trigger JavaScript alert at (243, 157) on ul > li:nth-child(1) > button
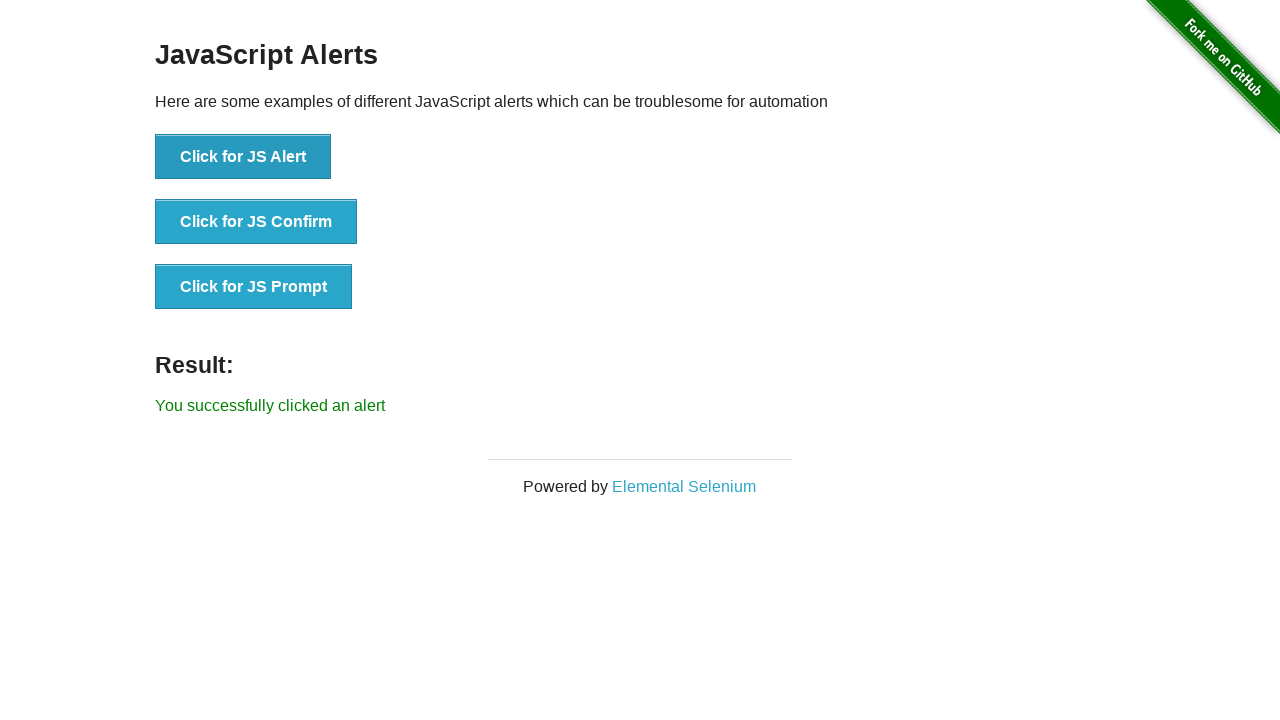

Result message element loaded on the page
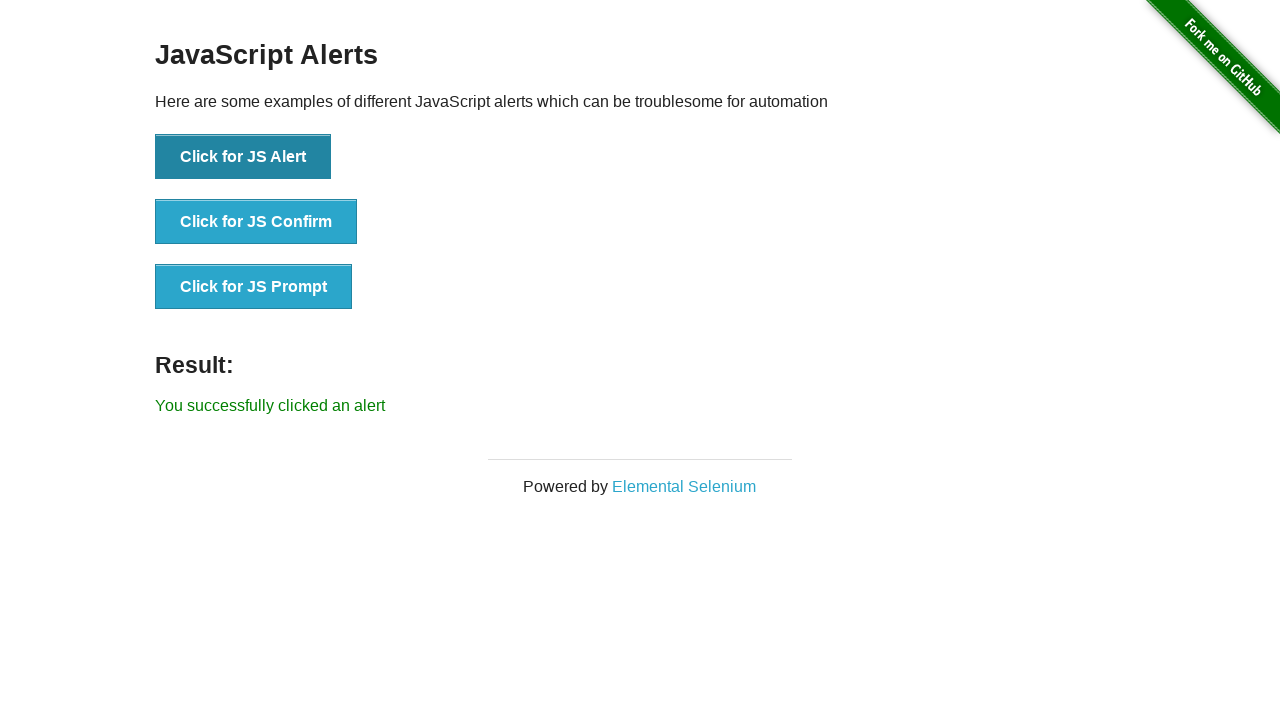

Retrieved result message text content
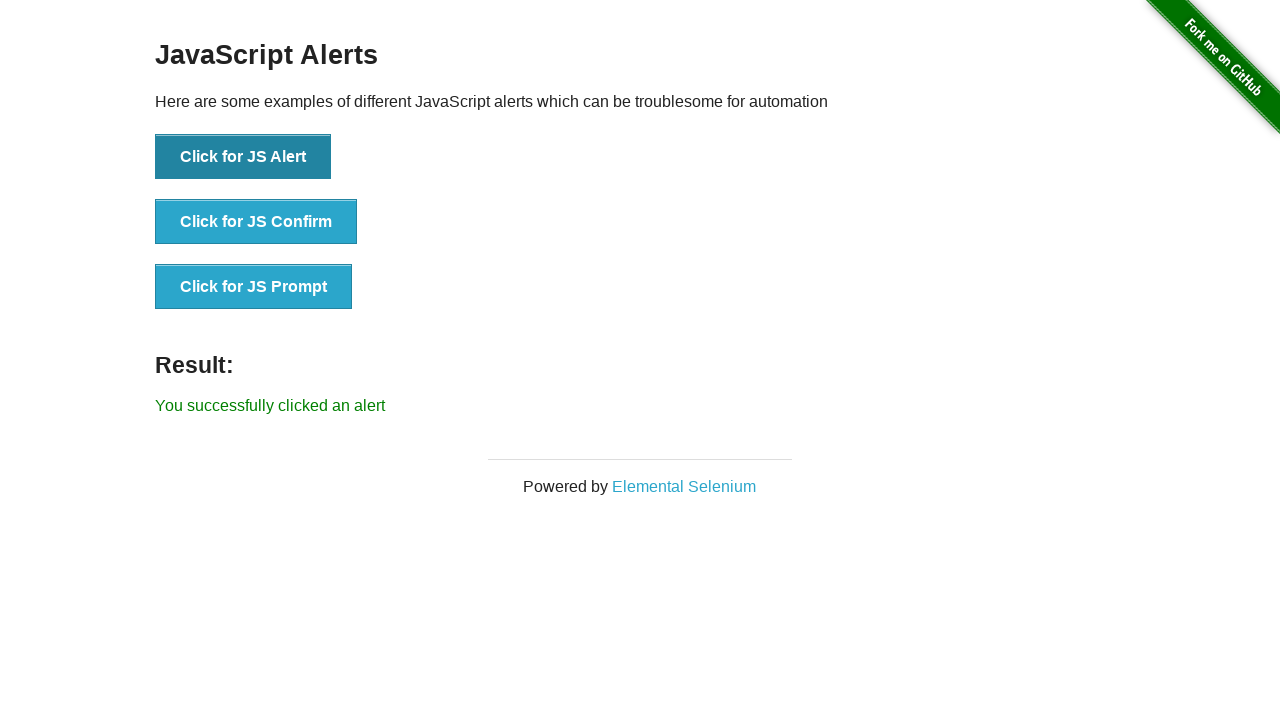

Verified result message: 'You successfully clicked an alert'
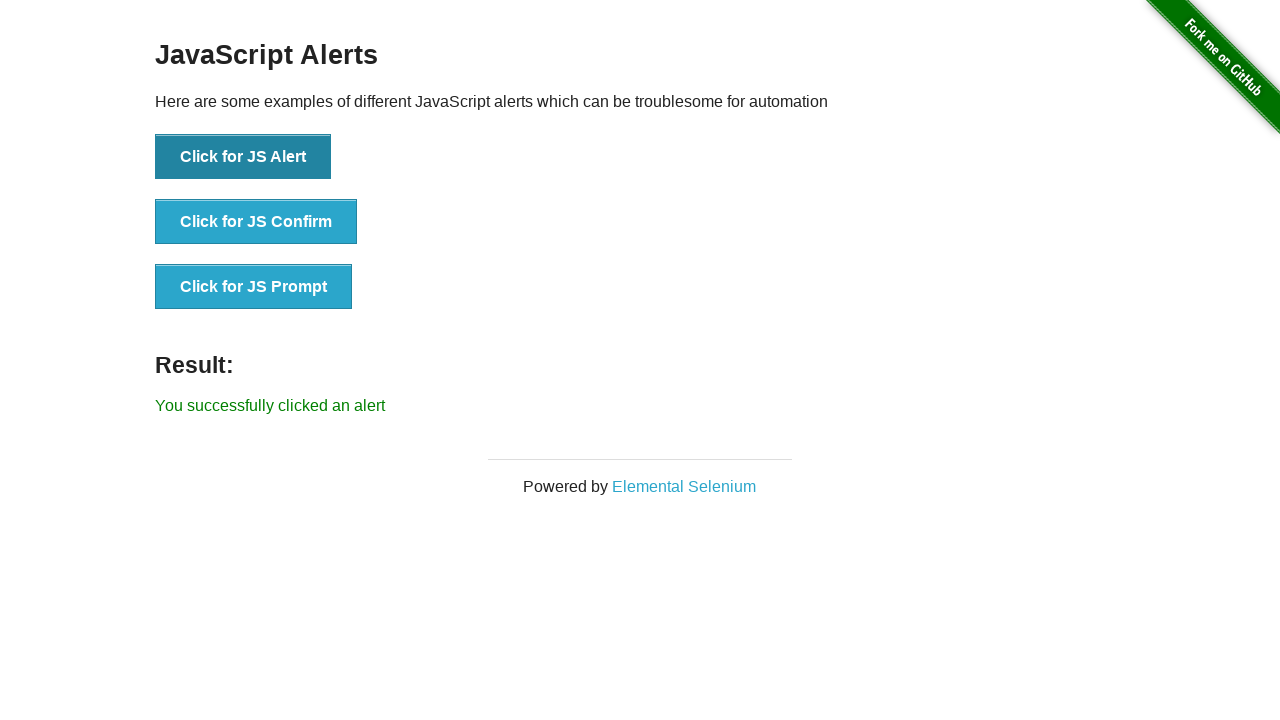

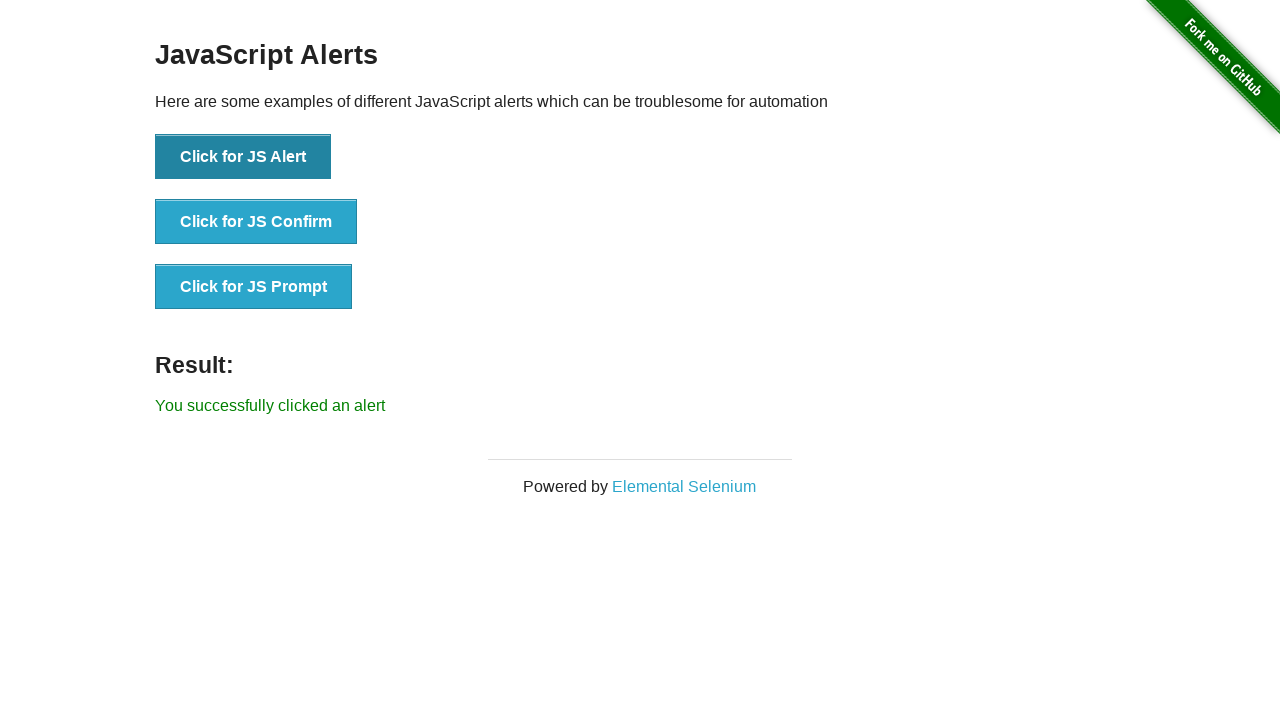